Tests dropdown selection functionality on a practice page by selecting options using three different methods: by visible text ("Dot Net"), by value ("python"), and by index (1).

Starting URL: https://www.hyrtutorials.com/p/html-dropdown-elements-practice.html

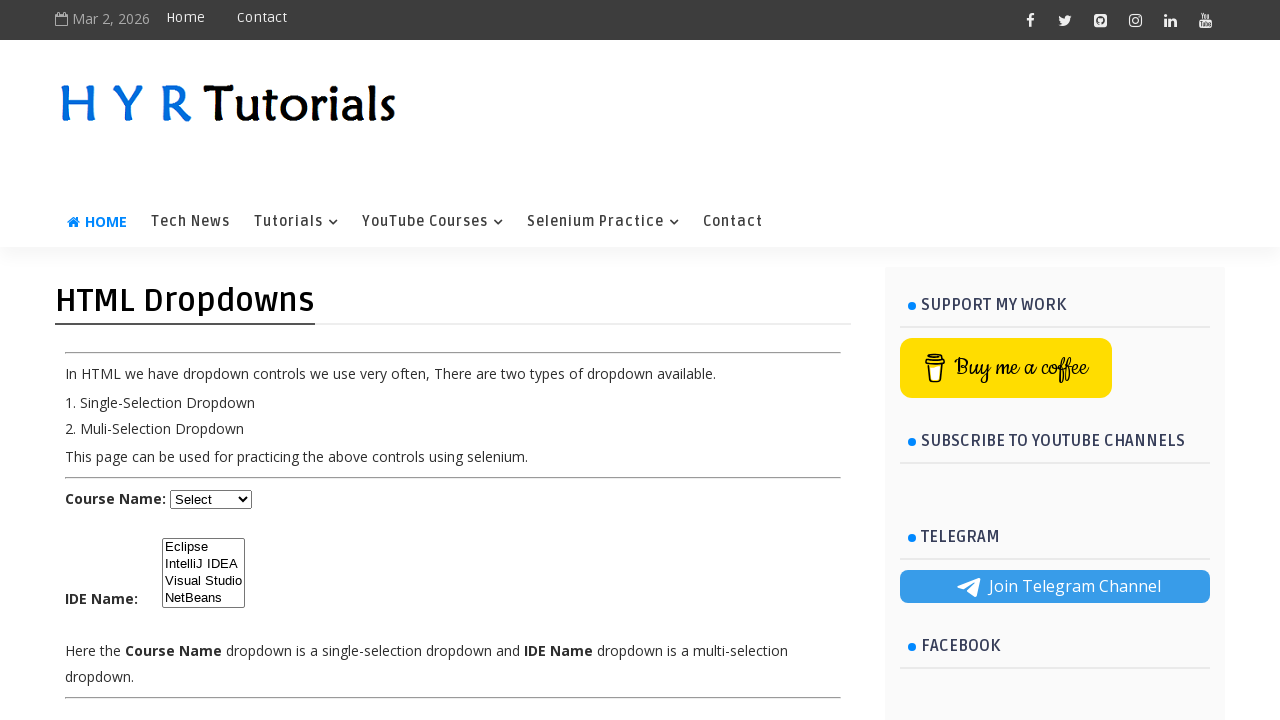

Located the course dropdown element
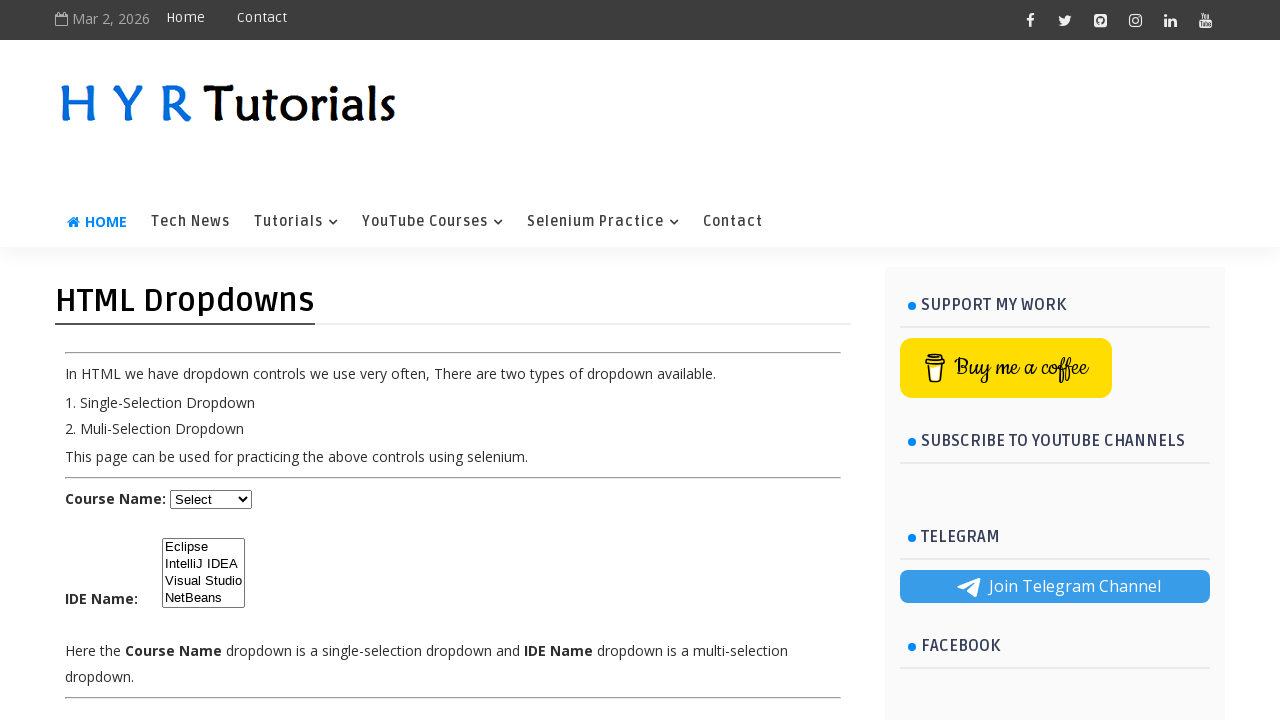

Dropdown is now visible
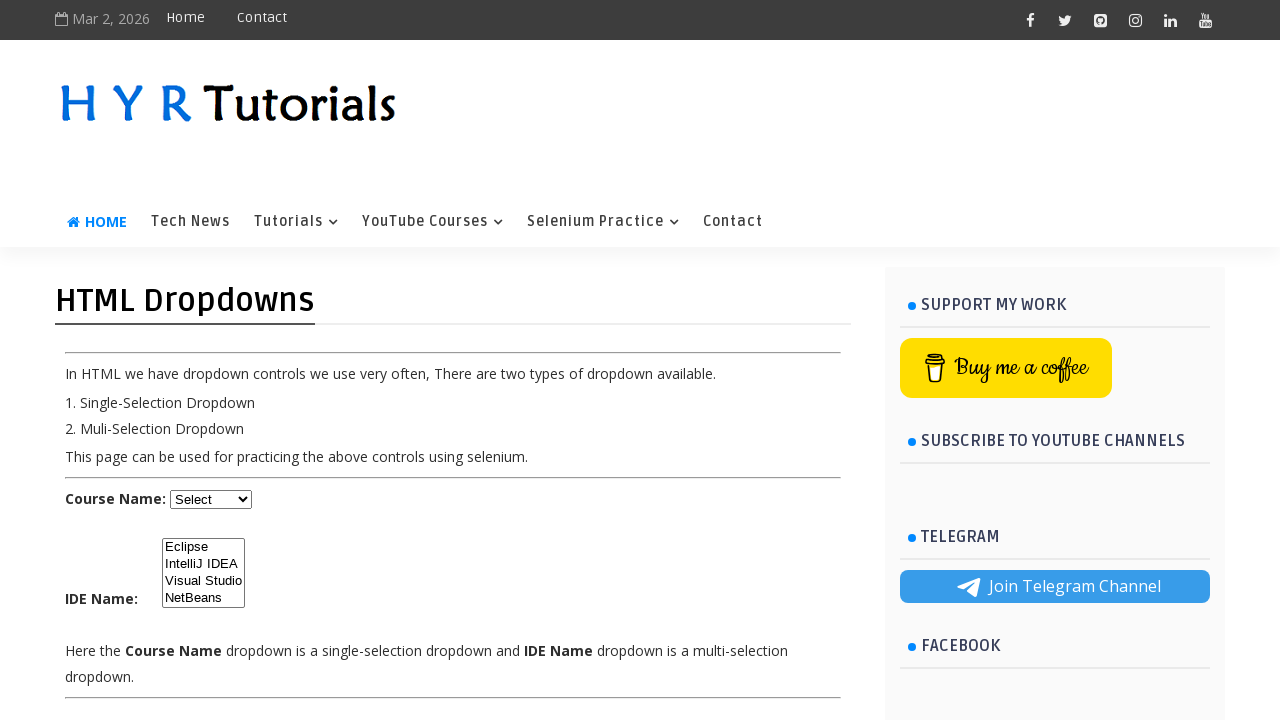

Selected 'Dot Net' option by visible text on #course
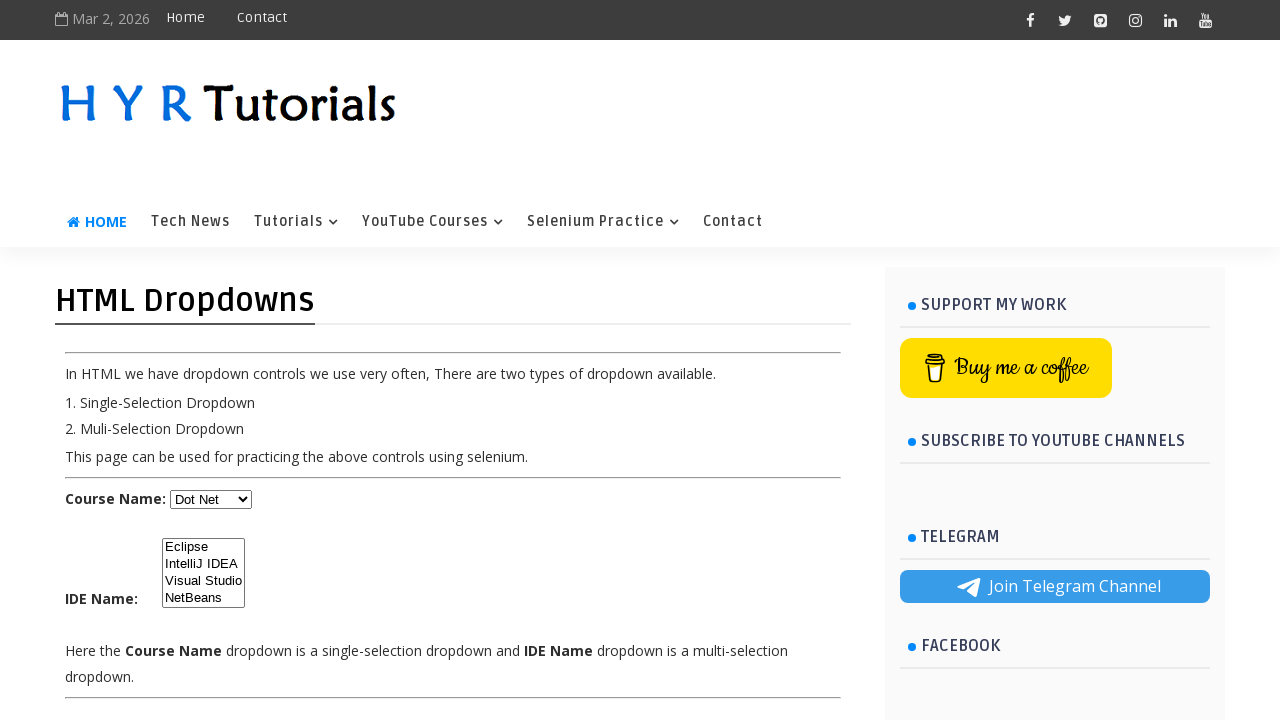

Waited 1 second to observe the selection
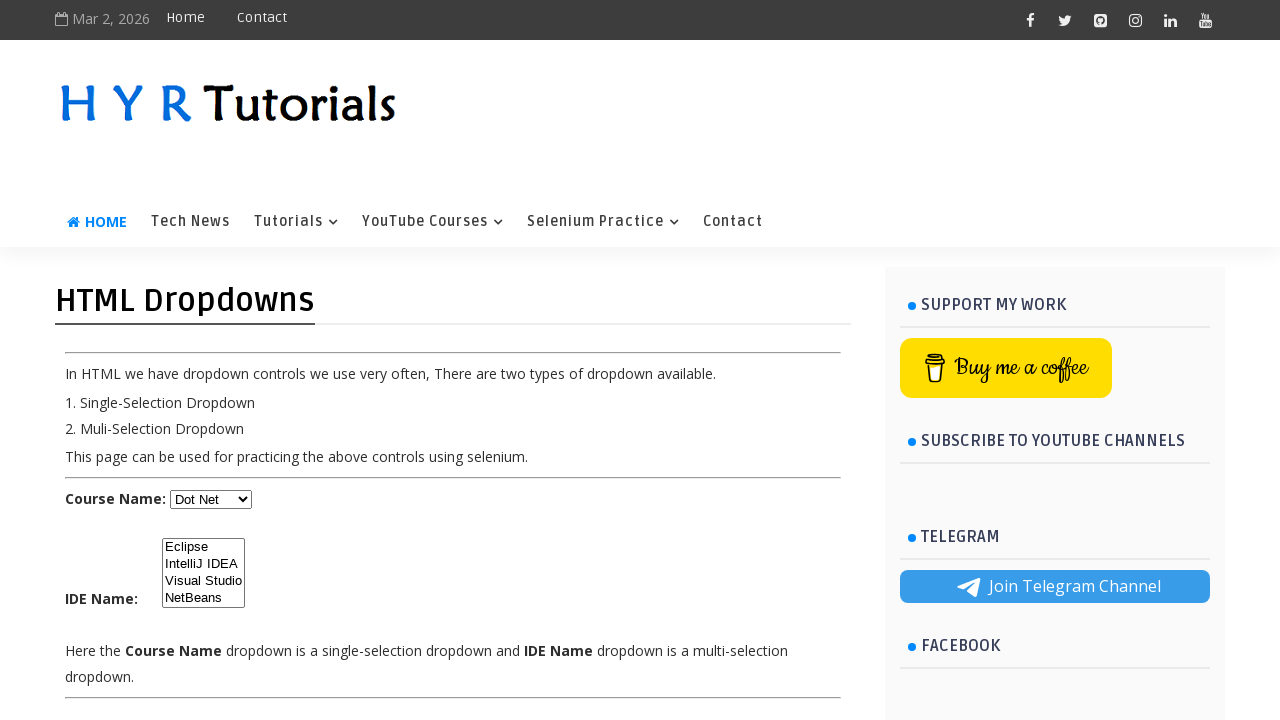

Selected 'python' option by value on #course
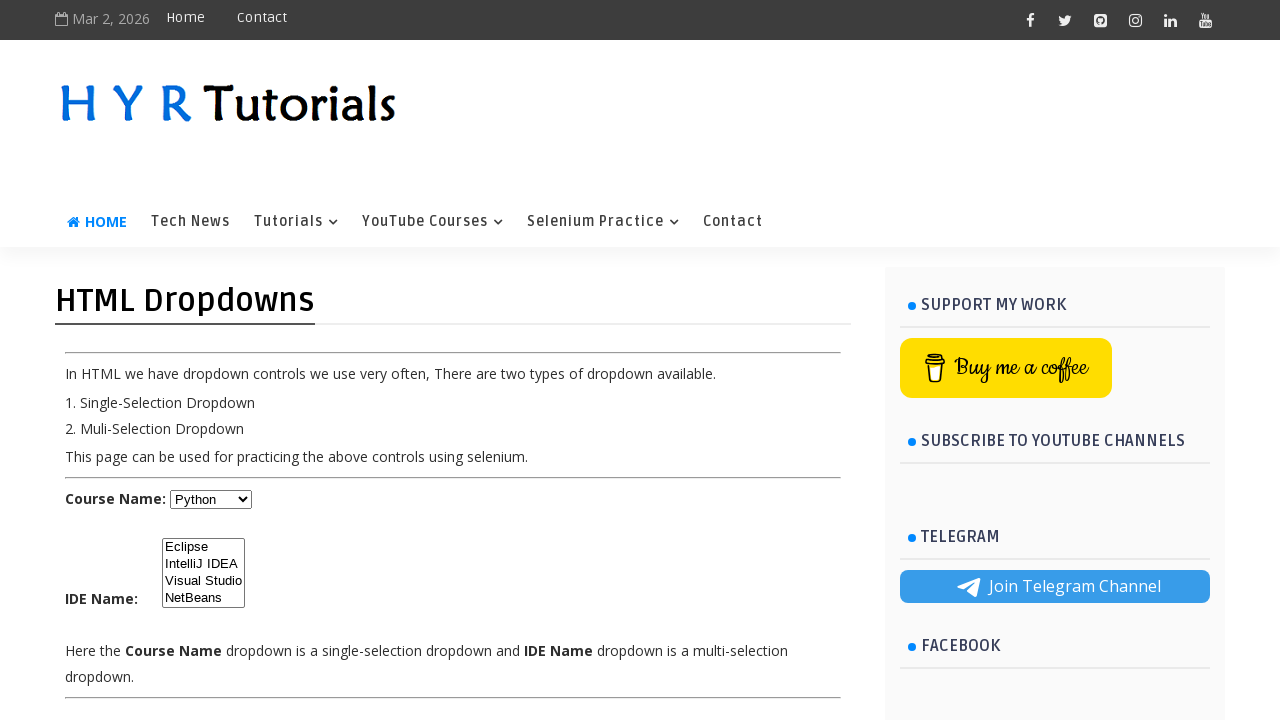

Waited 1 second to observe the selection
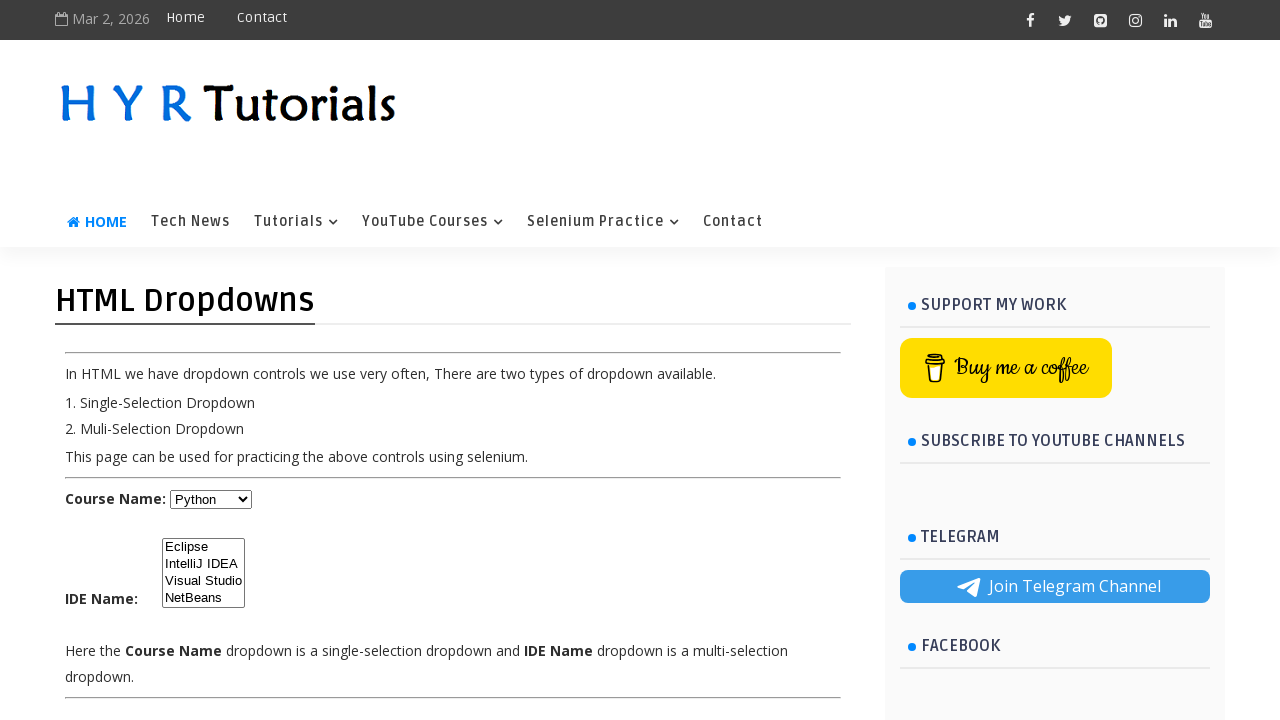

Selected option at index 1 (second option) on #course
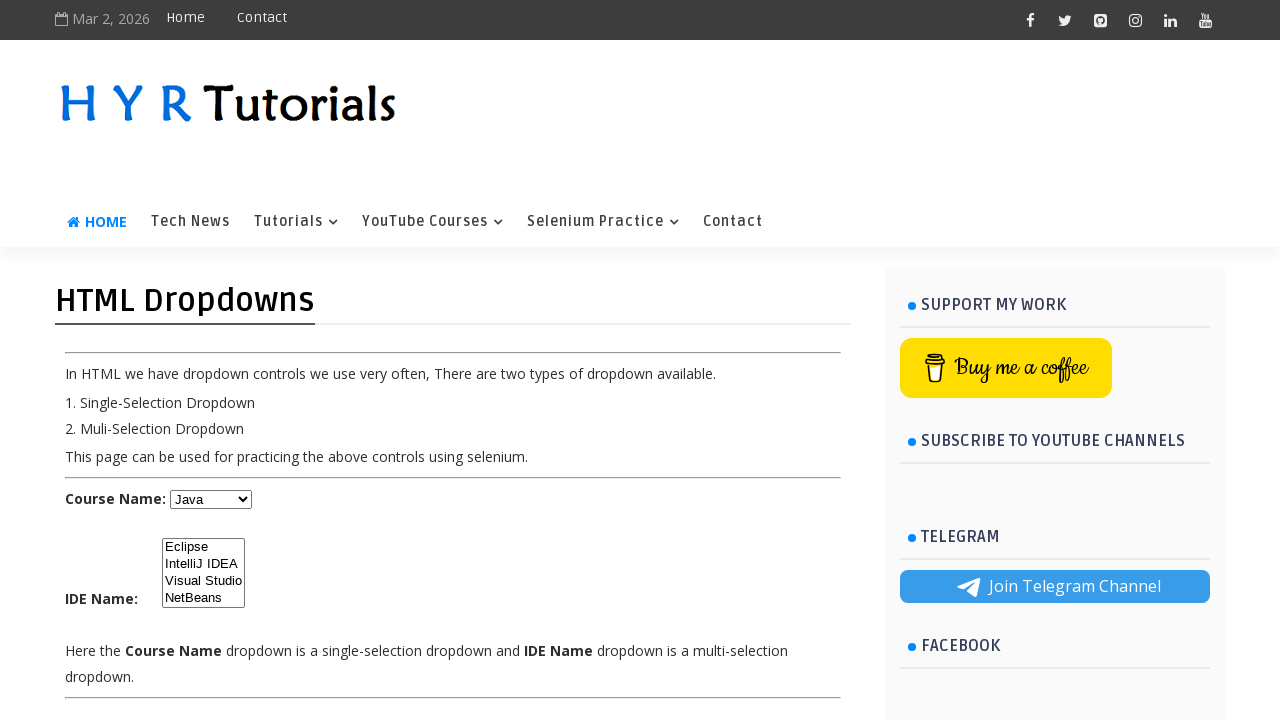

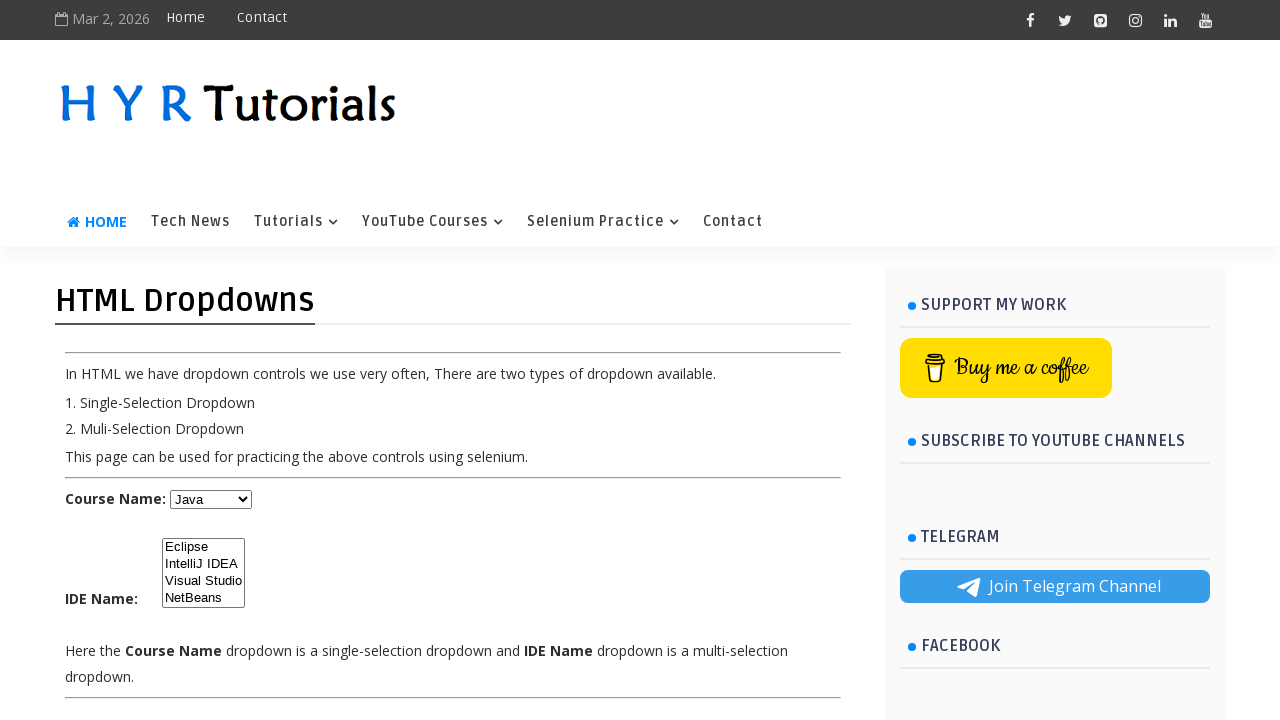